Tests drag and drop functionality by moving a ball element between two dropzones using different drag methods

Starting URL: https://training-support.net/webelements/drag-drop

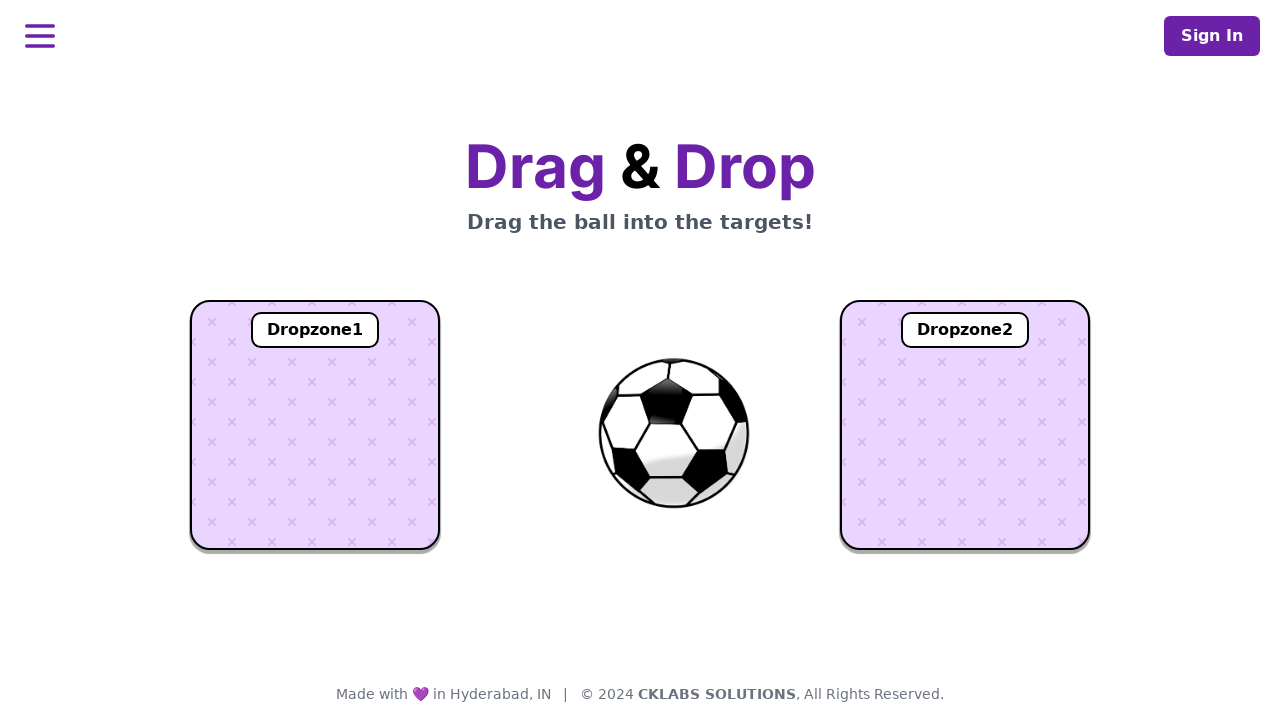

Navigated to drag and drop training page
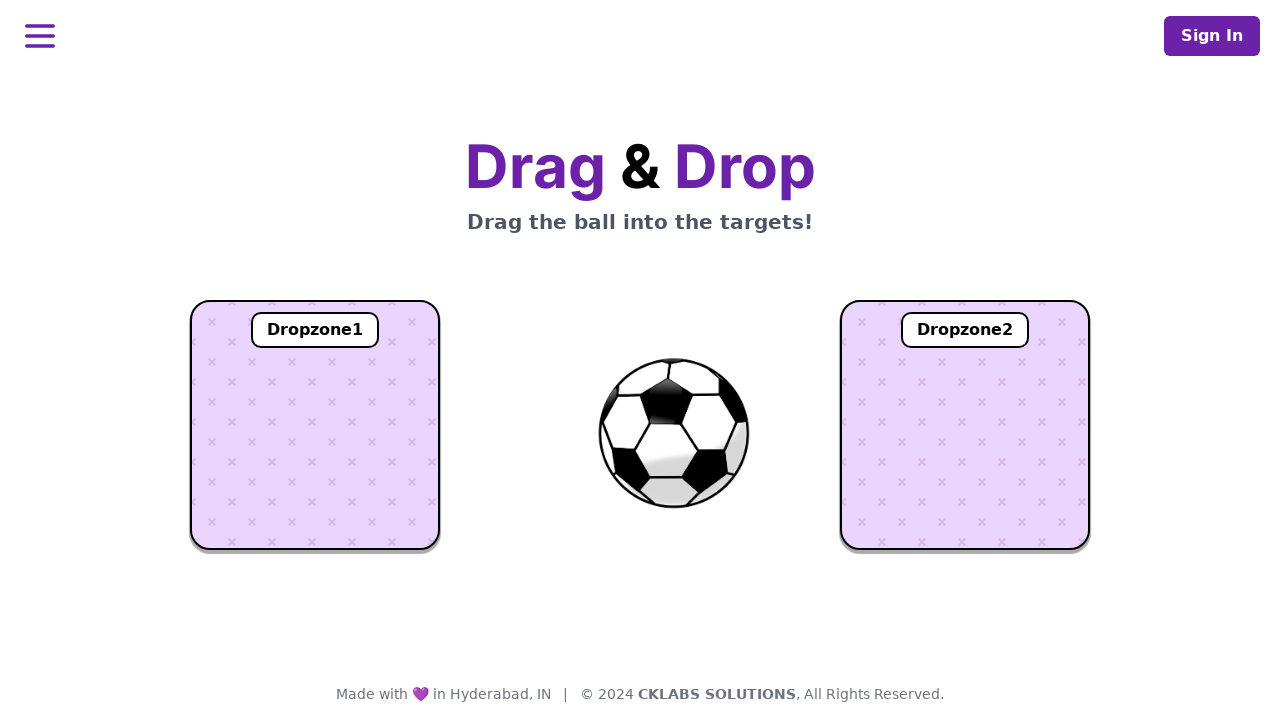

Located ball element
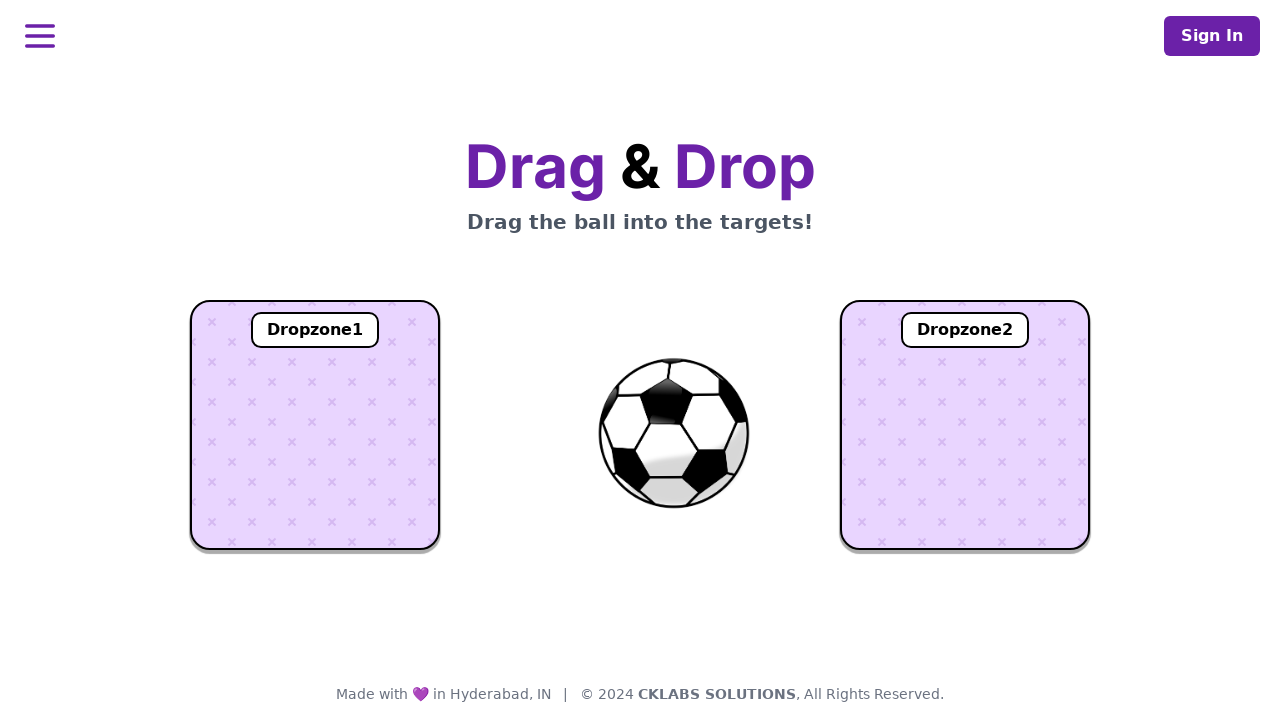

Located dropzone1 element
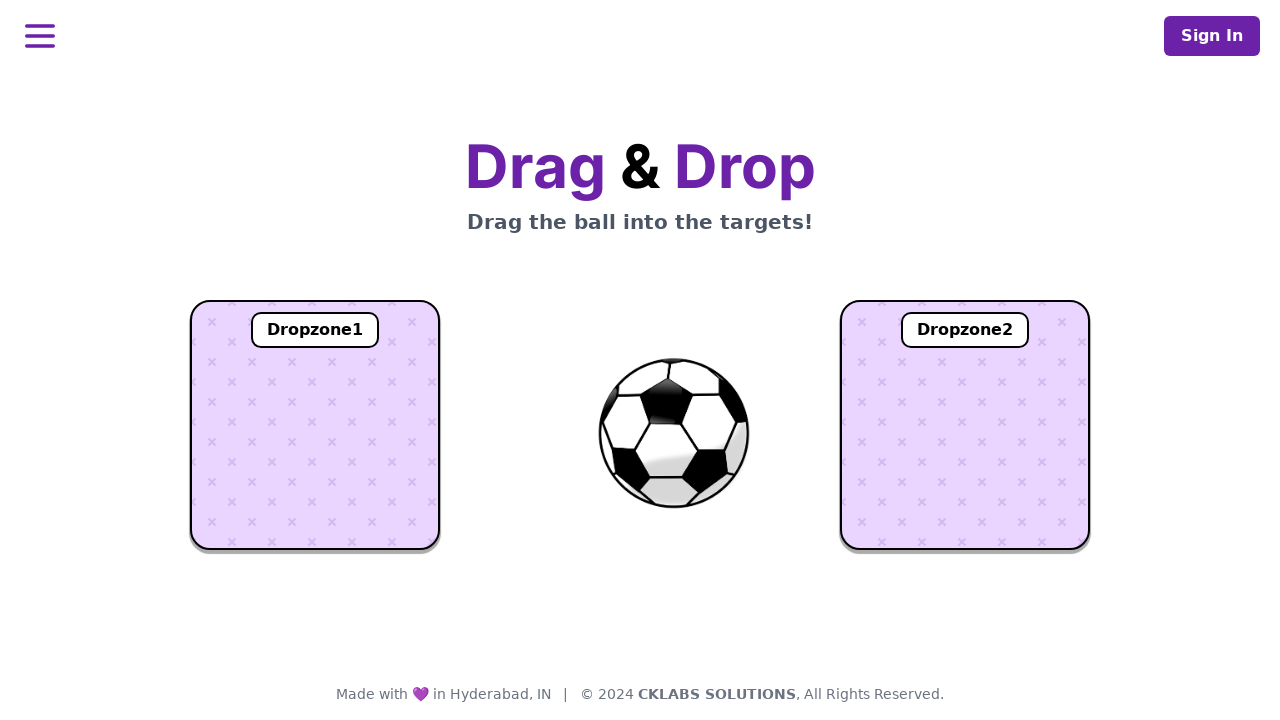

Located dropzone2 element
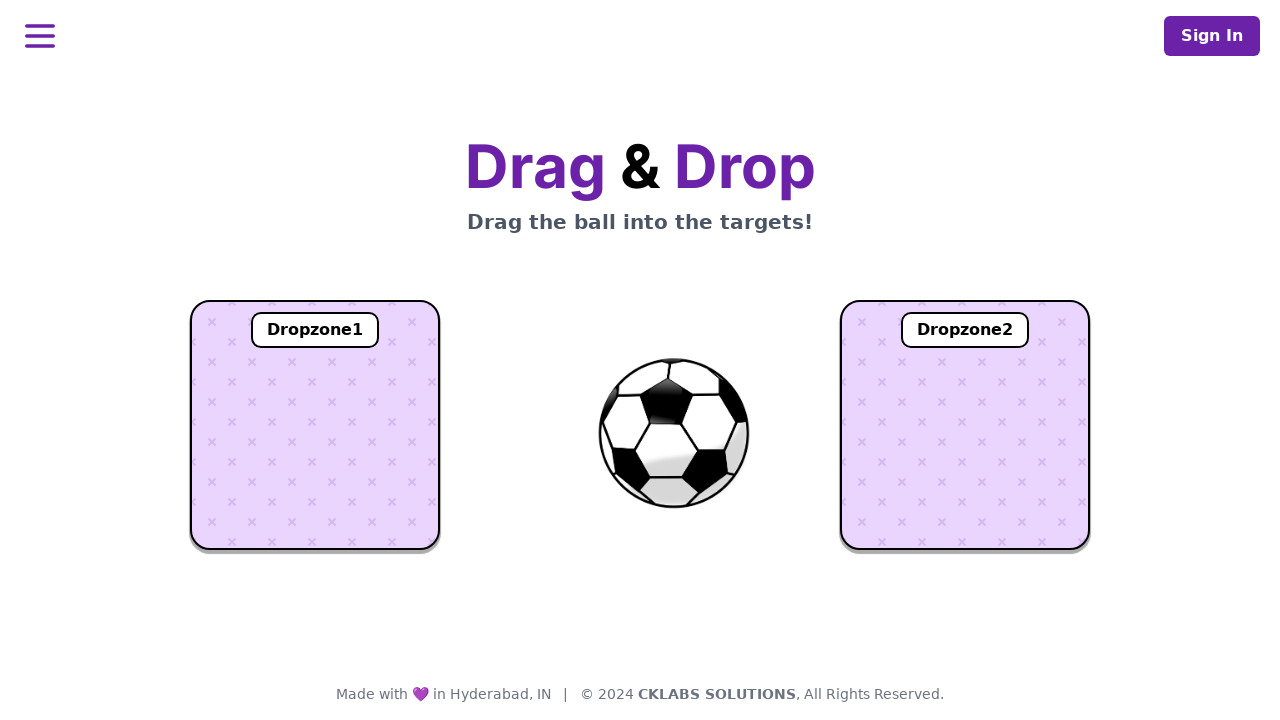

Dragged ball to dropzone1 at (315, 425)
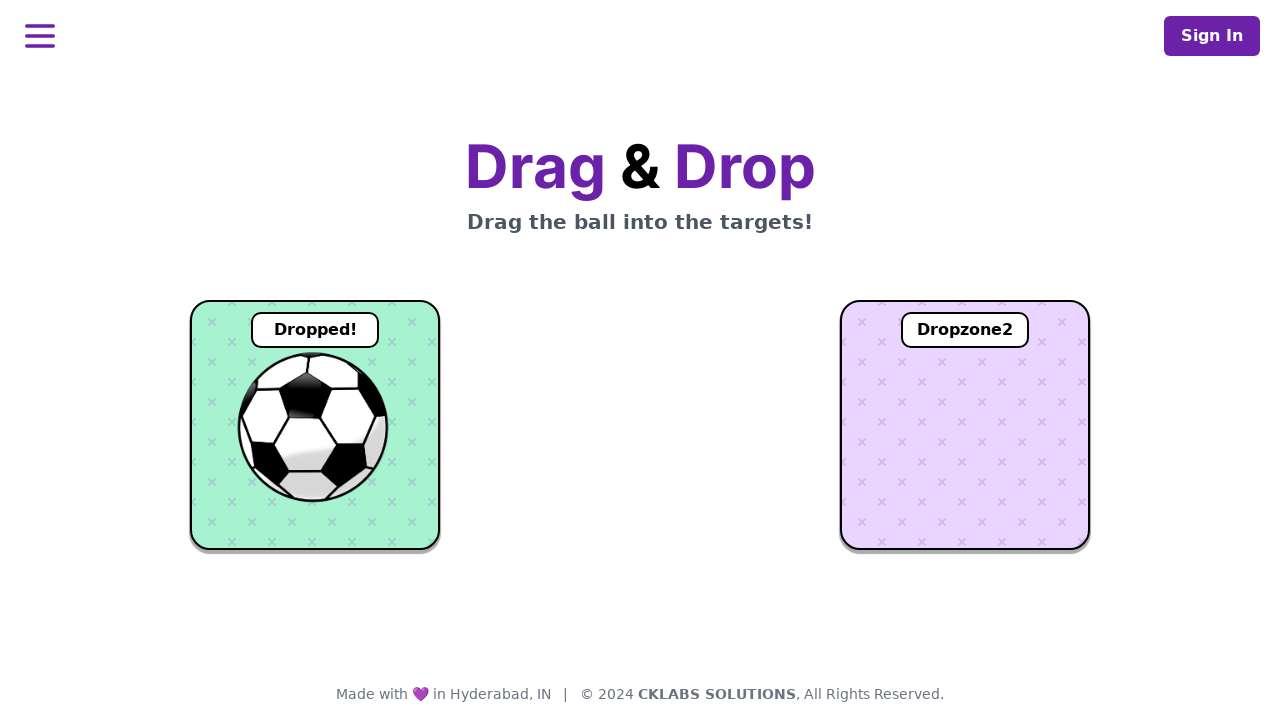

Verified dropzone1 text content: Dropped!
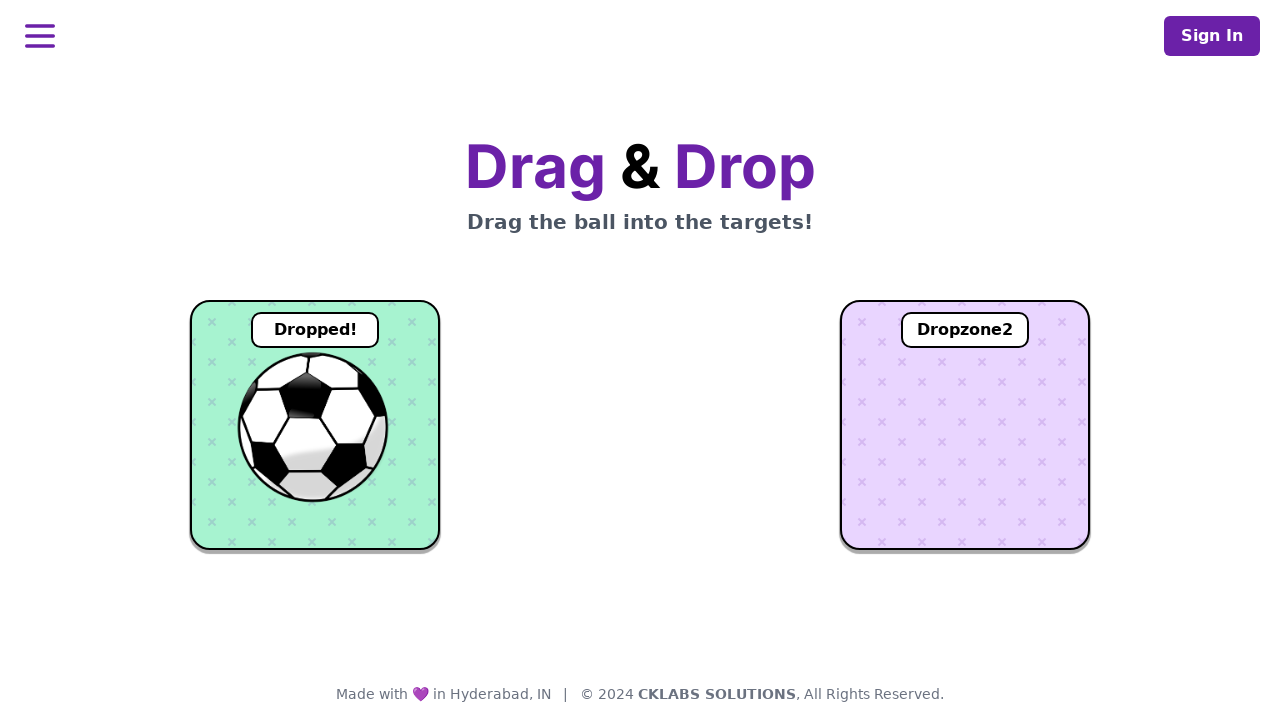

Dragged ball from dropzone1 to dropzone2 at (965, 425)
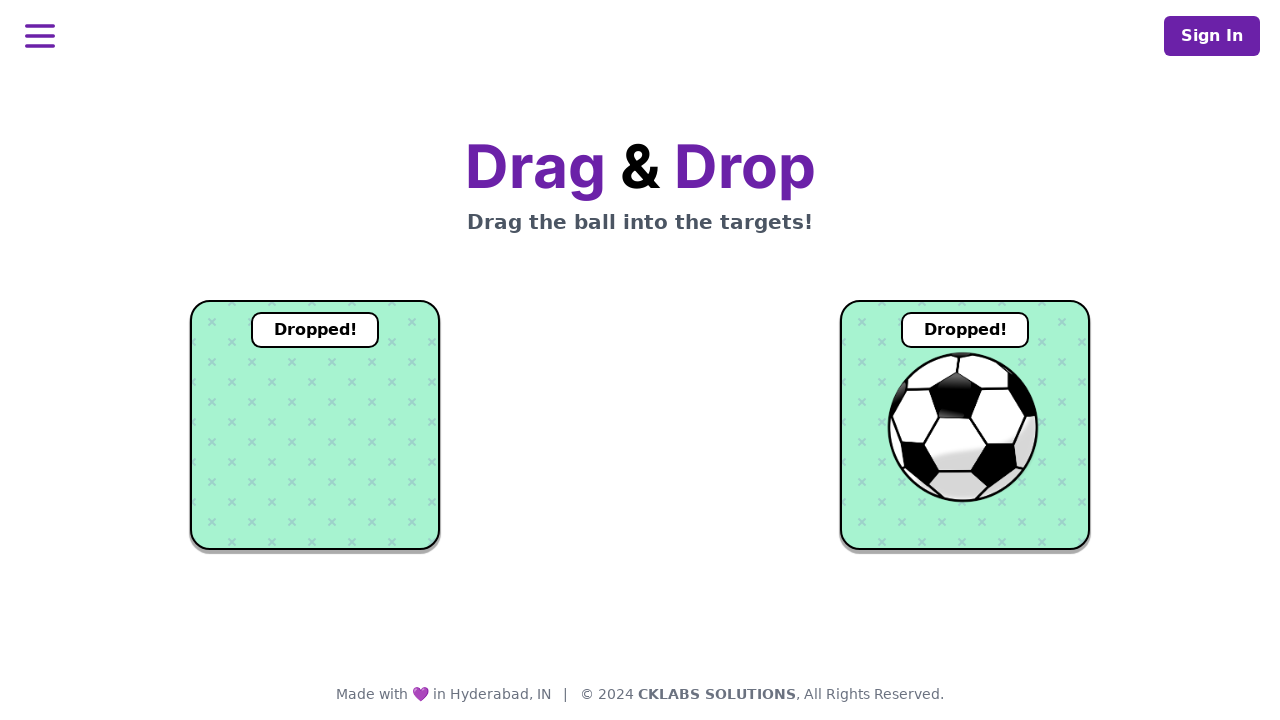

Verified dropzone2 text content: Dropped!
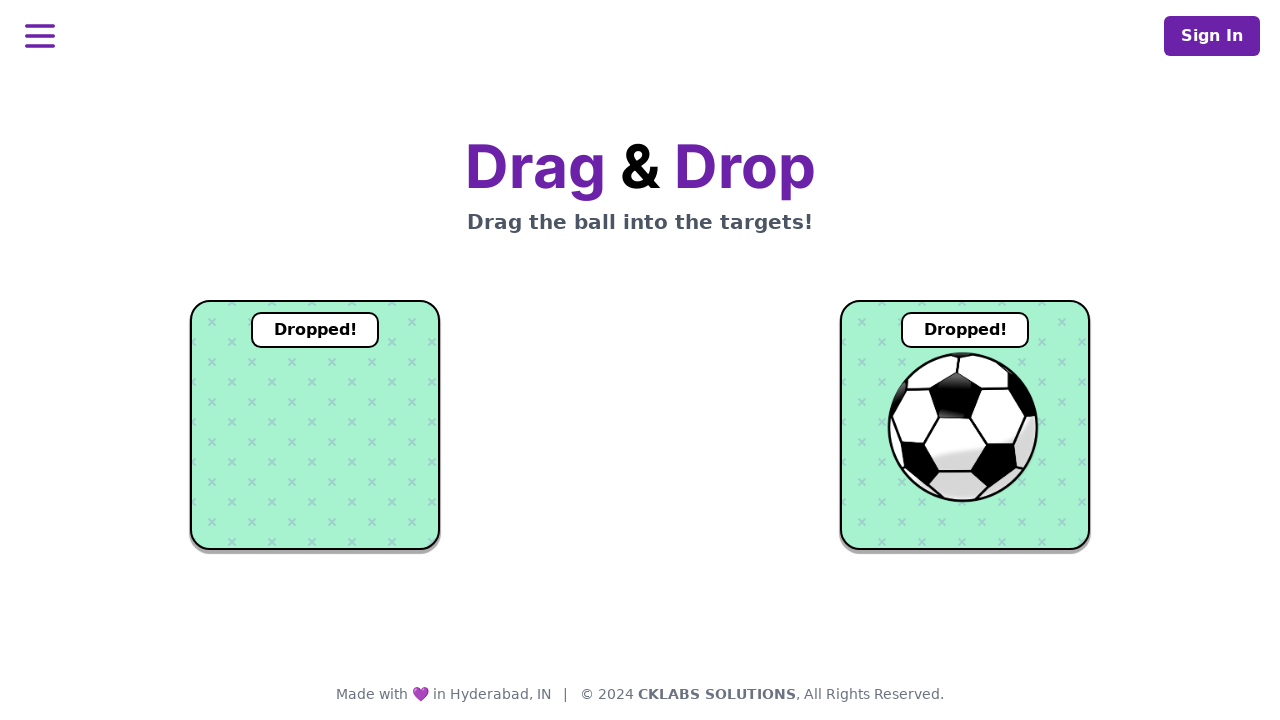

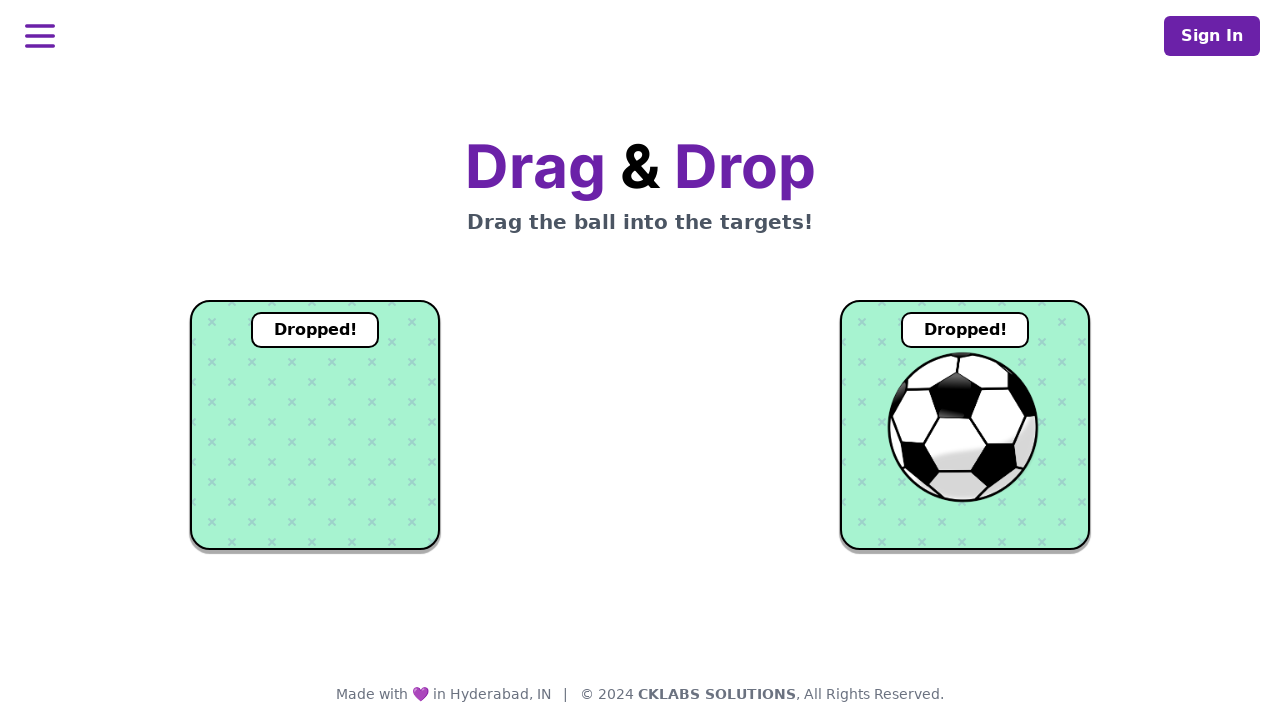